Navigates to the signup page by clicking the signup button

Starting URL: https://selenium-blog.herokuapp.com/

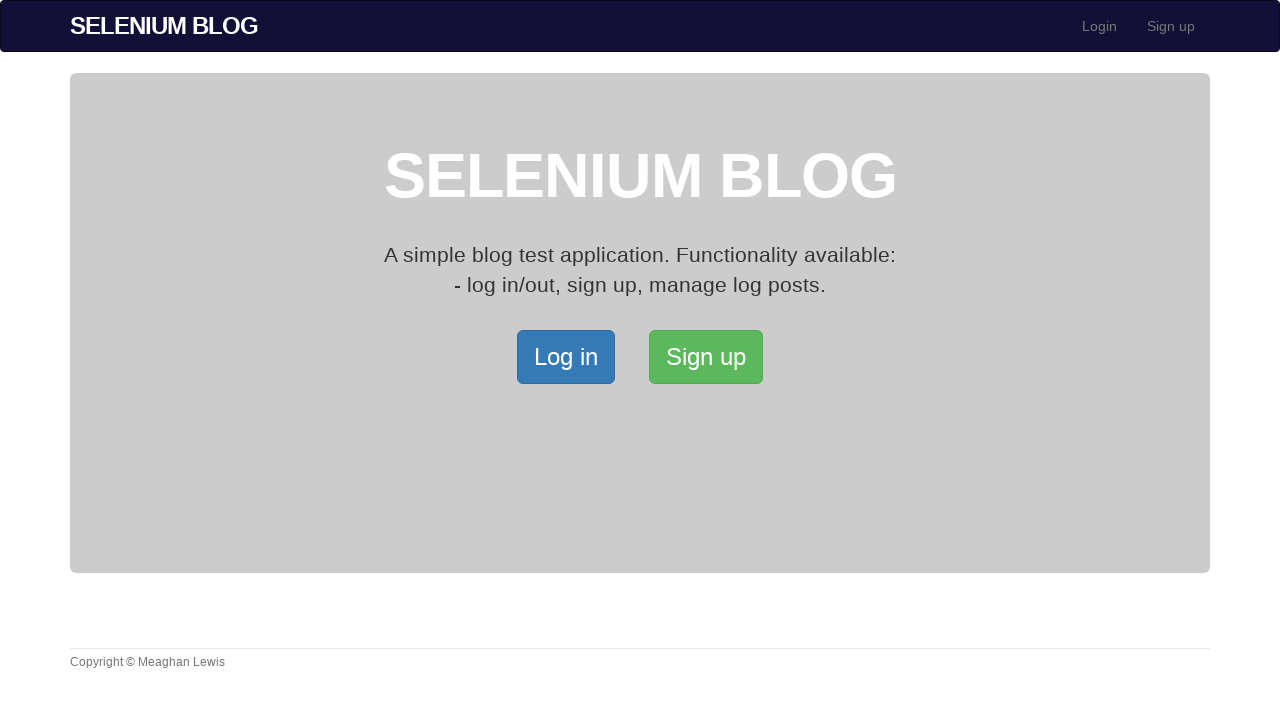

Clicked signup button at (706, 357) on xpath=/html/body/div[2]/div/a[2]
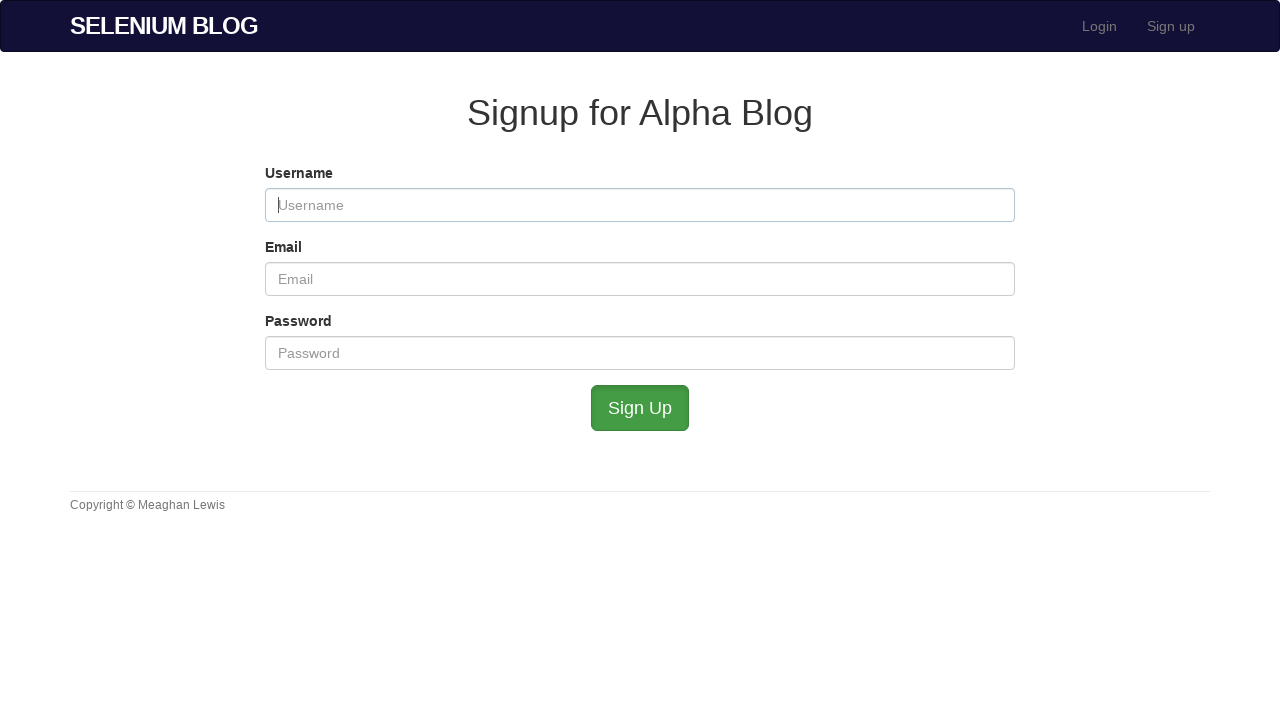

Navigated to signup page
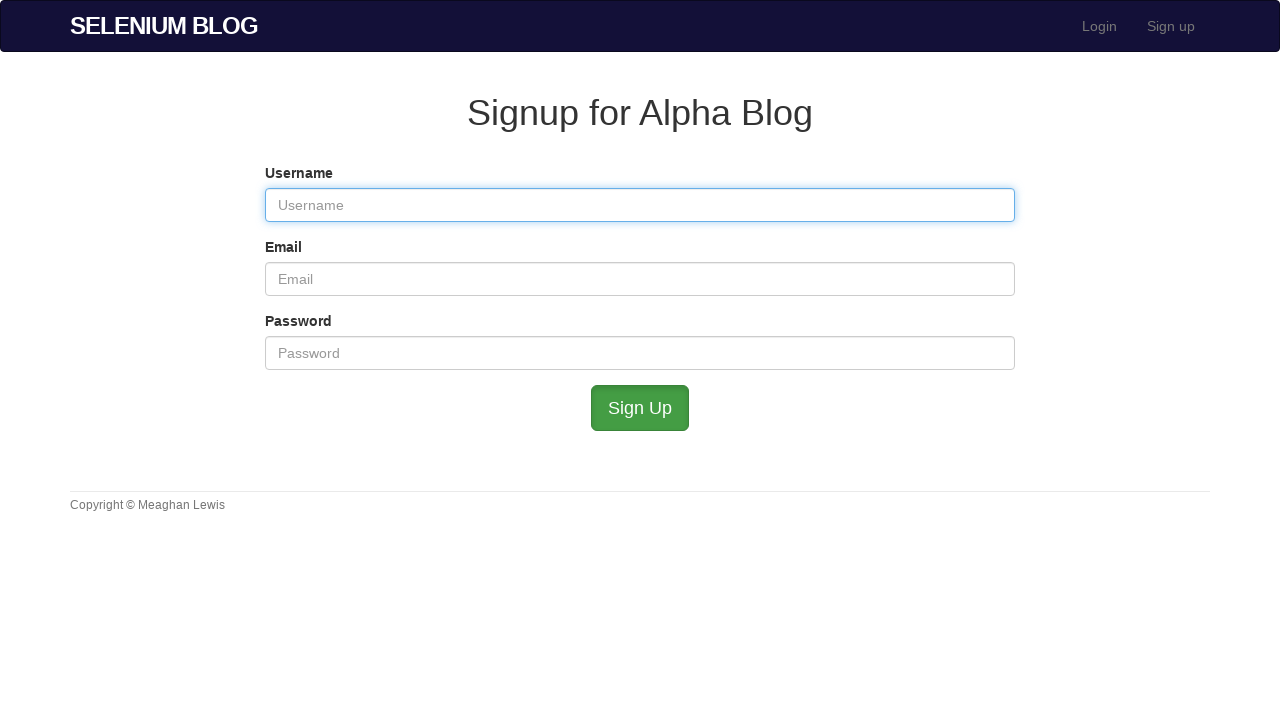

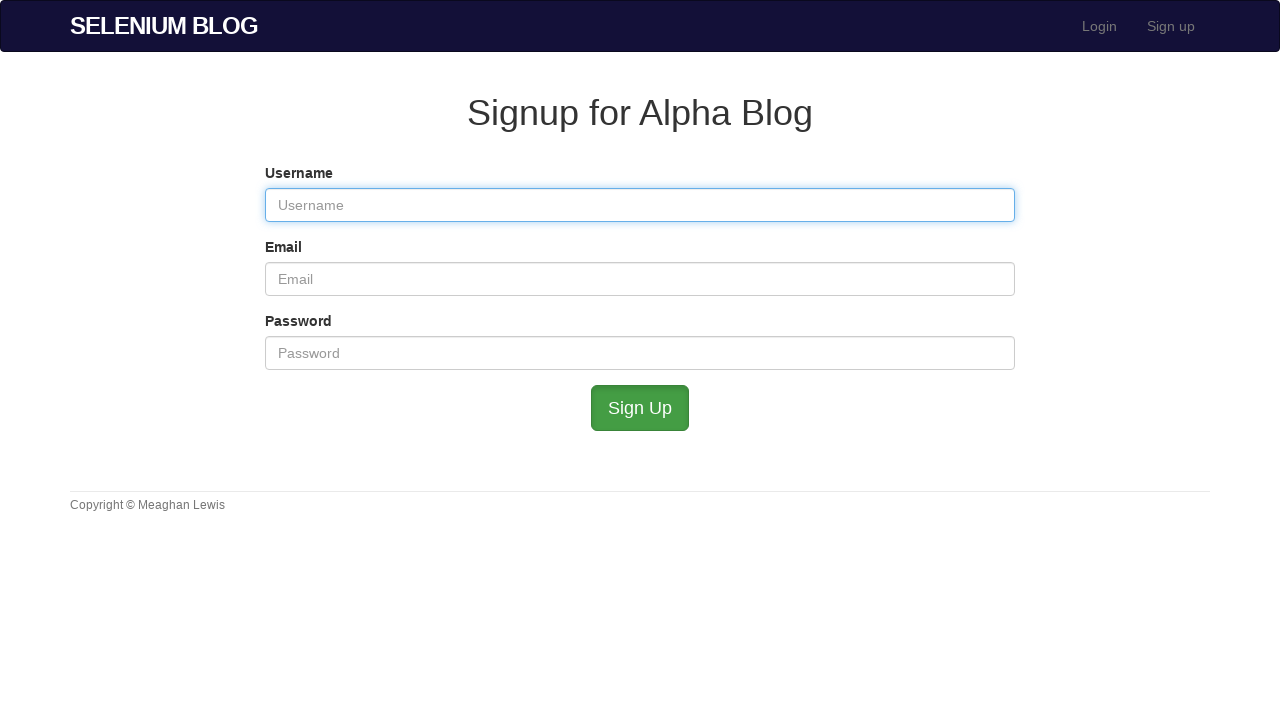